Tests adding multiple todo items to a TodoMVC React application and verifies each item appears in the list after being added.

Starting URL: https://todomvc.com/examples/react/dist/

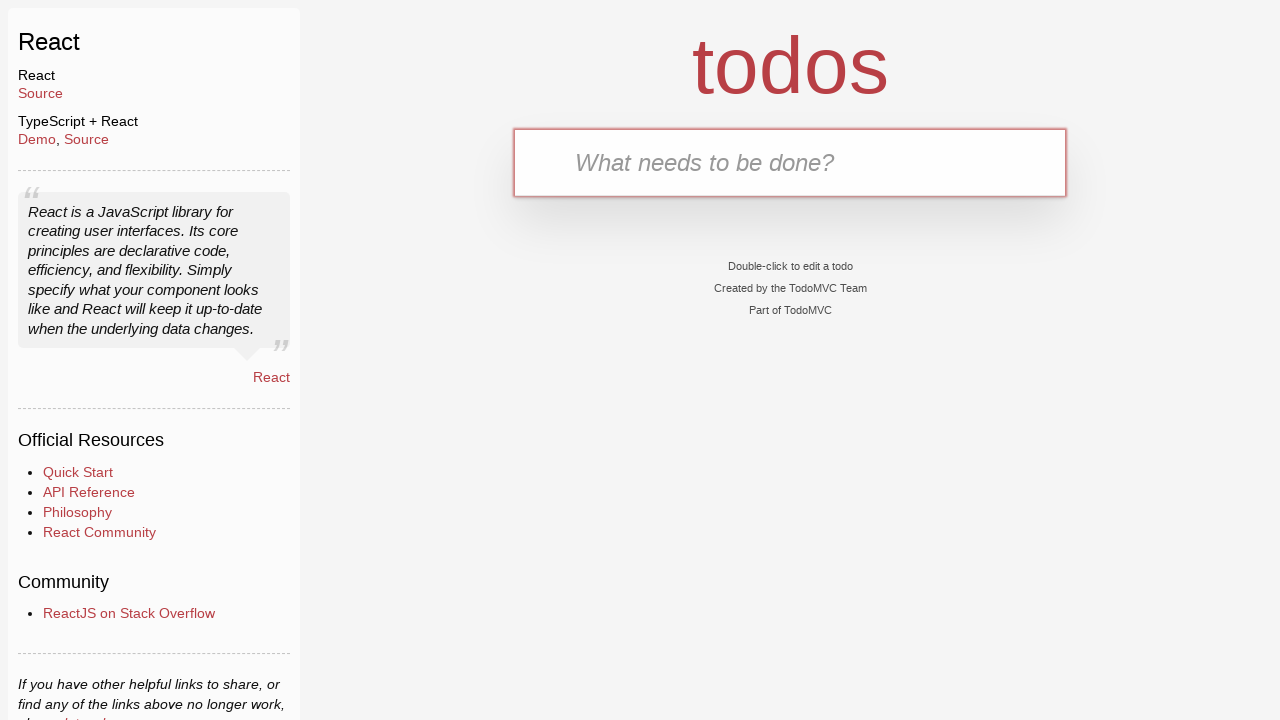

Located the new todo input field with placeholder 'What needs to be done?'
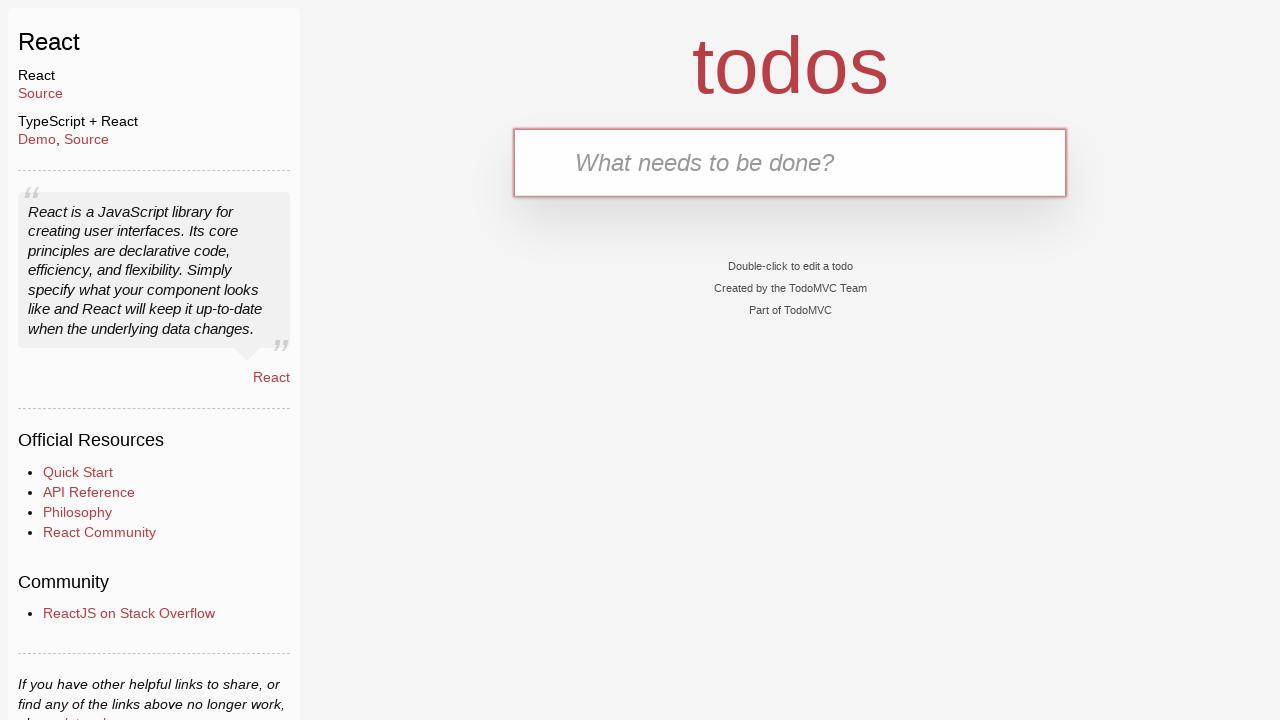

Filled first todo item: 'Naresh1 QA1 Todo1 added' on internal:attr=[placeholder="What needs to be done?"i]
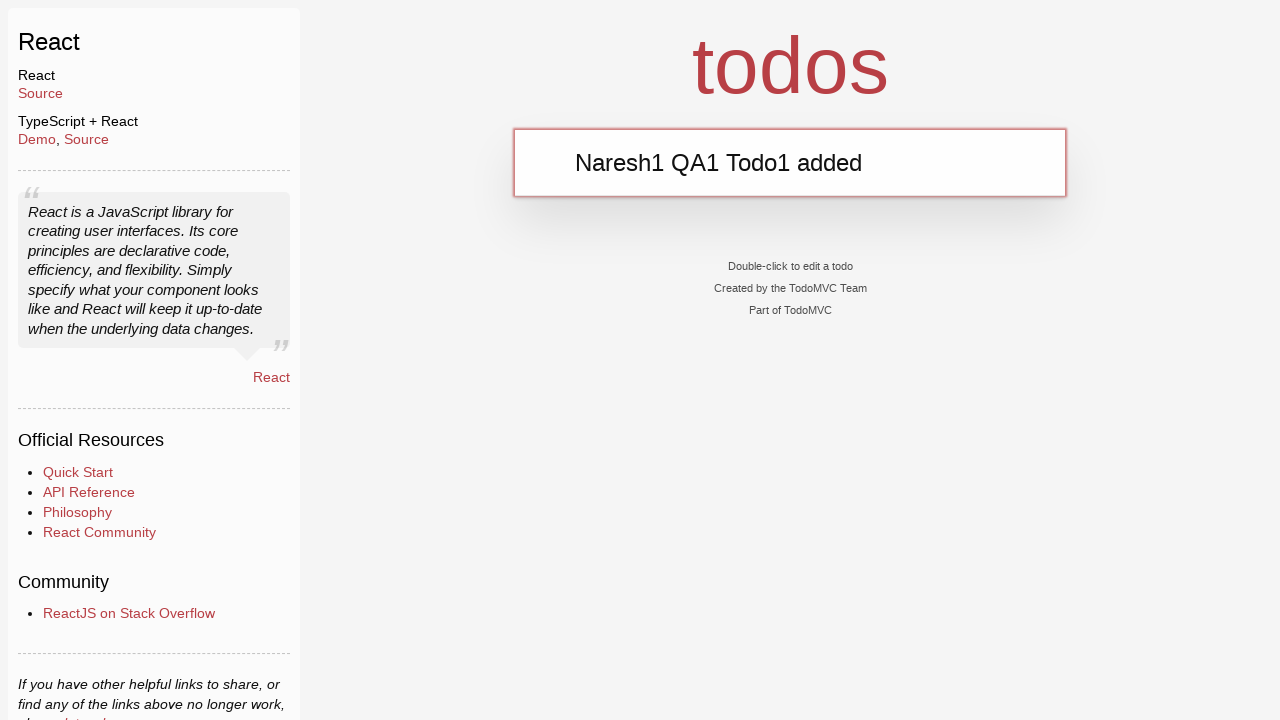

Pressed Enter to add first todo item on internal:attr=[placeholder="What needs to be done?"i]
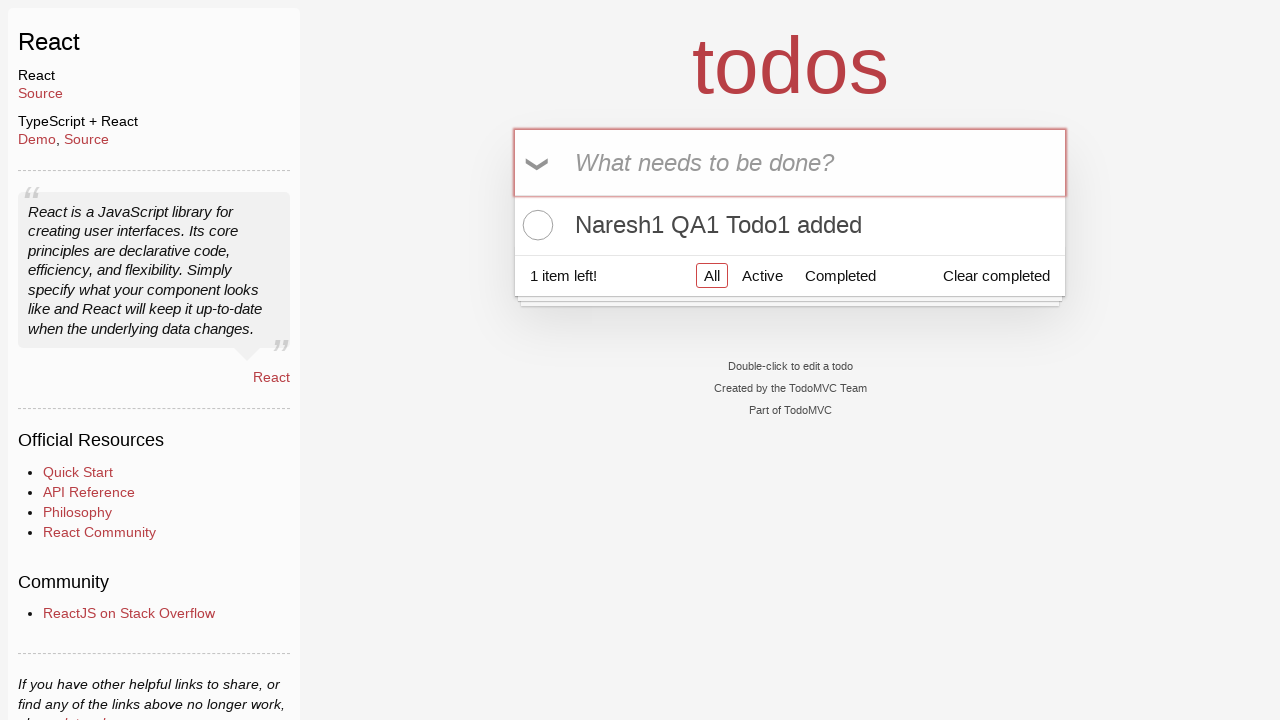

First todo item appeared in the list
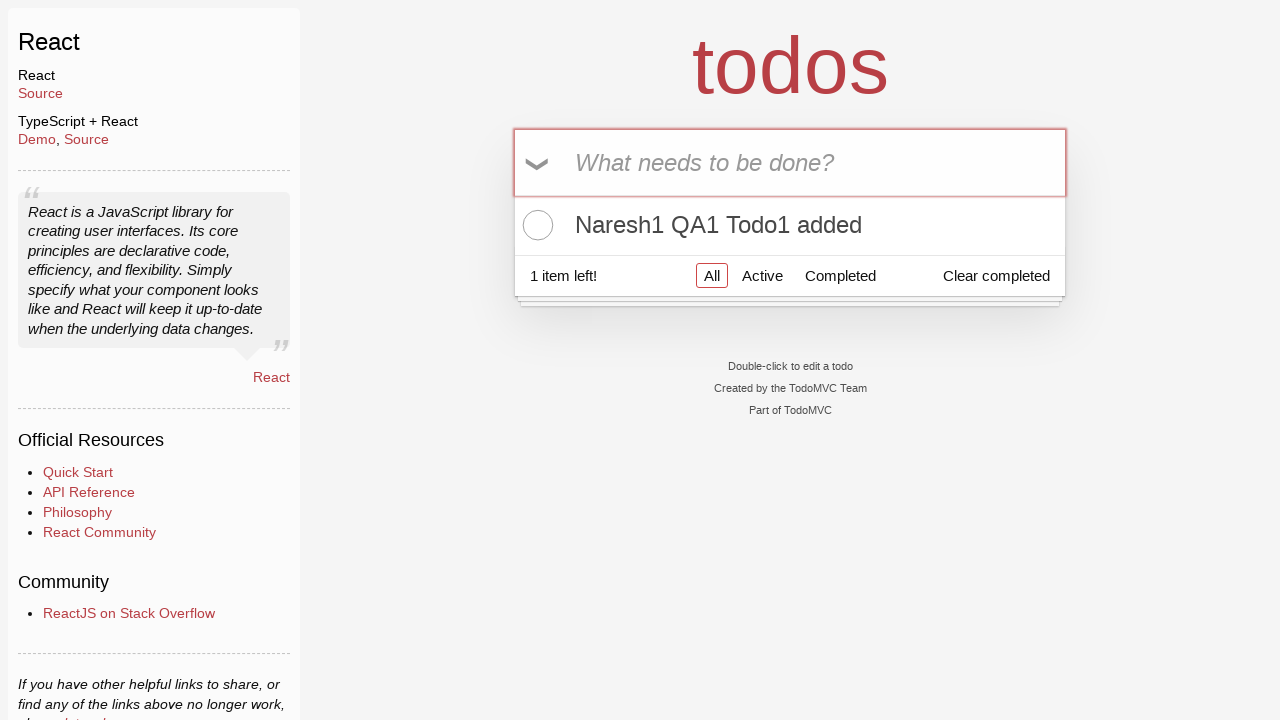

Filled second todo item: 'QA2 Todo added' on internal:attr=[placeholder="What needs to be done?"i]
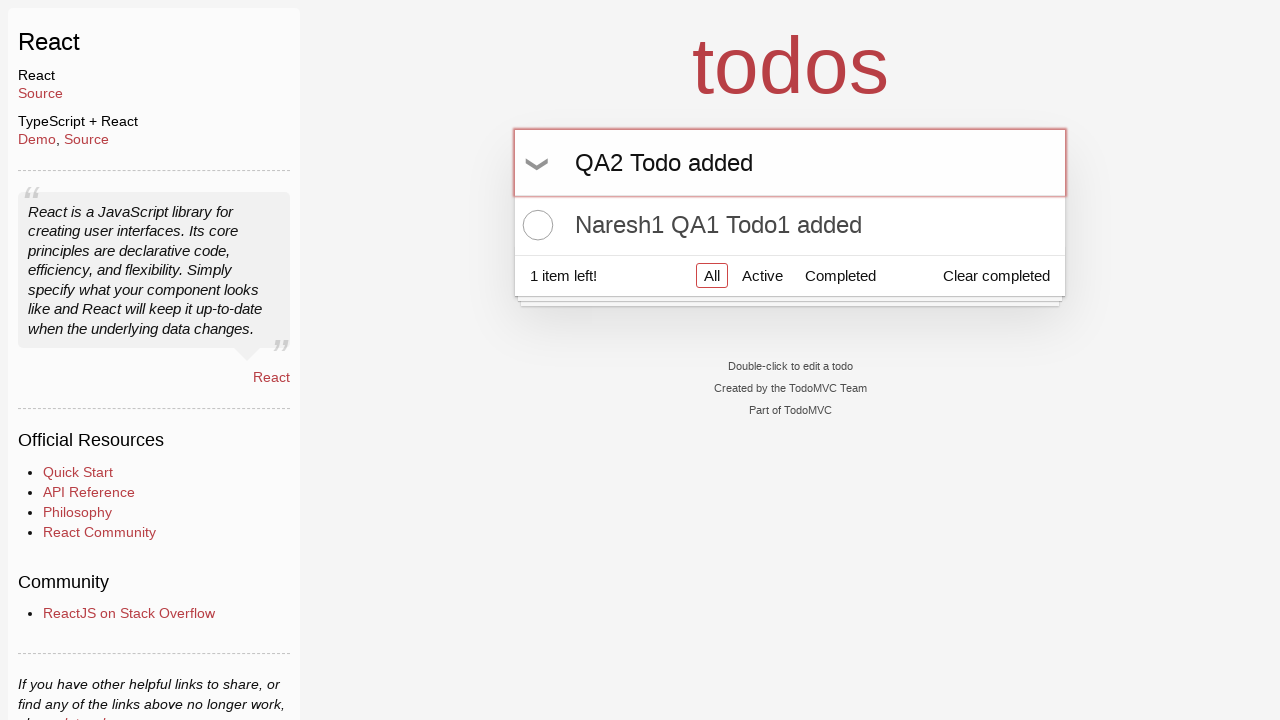

Pressed Enter to add second todo item on internal:attr=[placeholder="What needs to be done?"i]
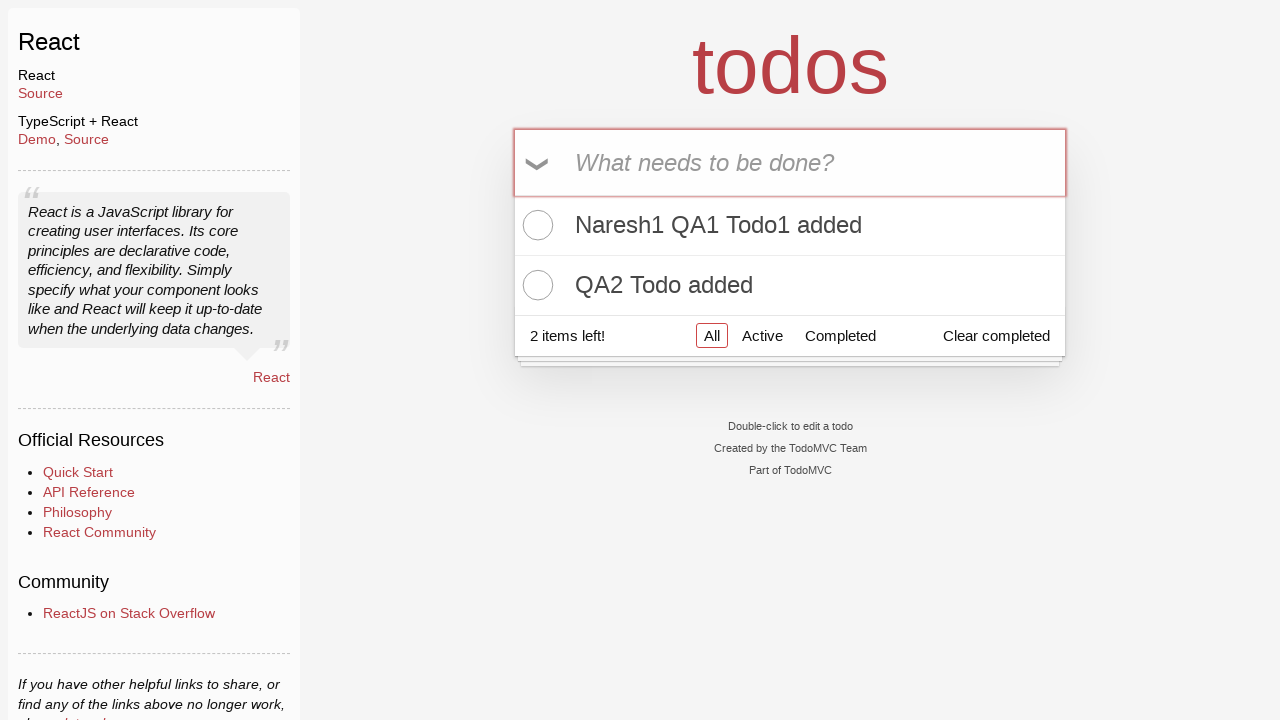

Filled third todo item: 'QA3 todo added' on internal:attr=[placeholder="What needs to be done?"i]
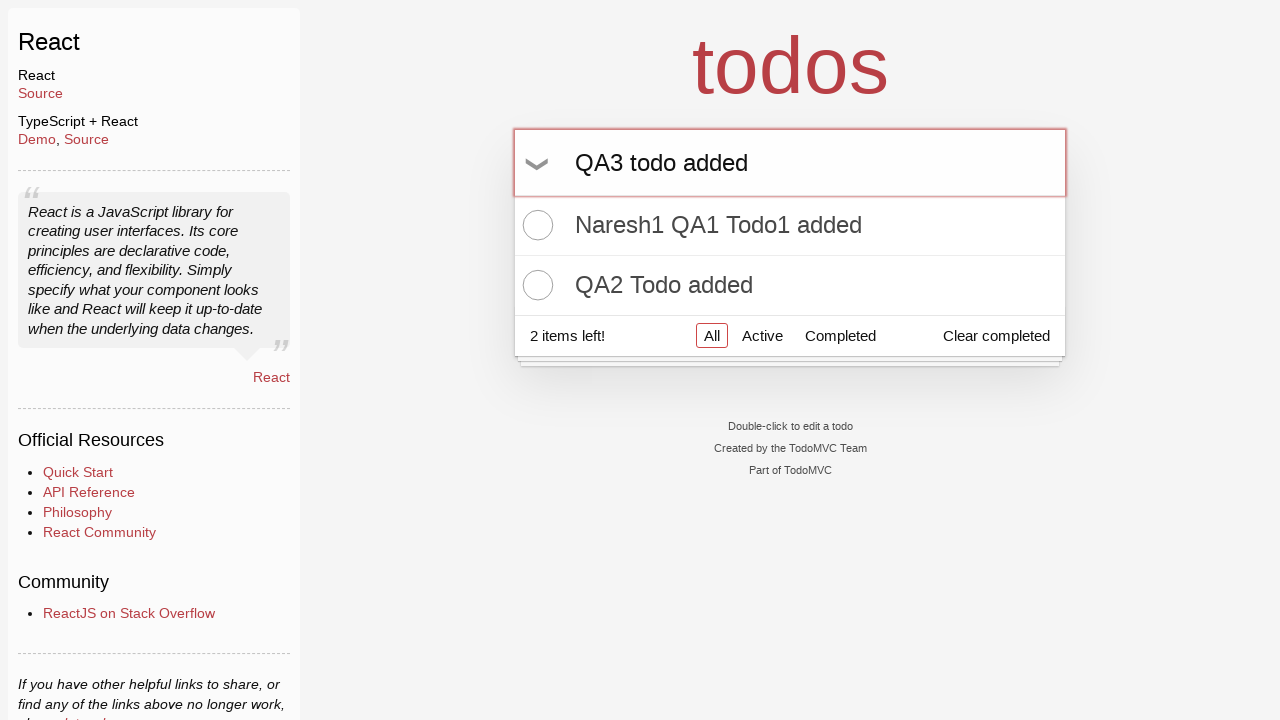

Pressed Enter to add third todo item on internal:attr=[placeholder="What needs to be done?"i]
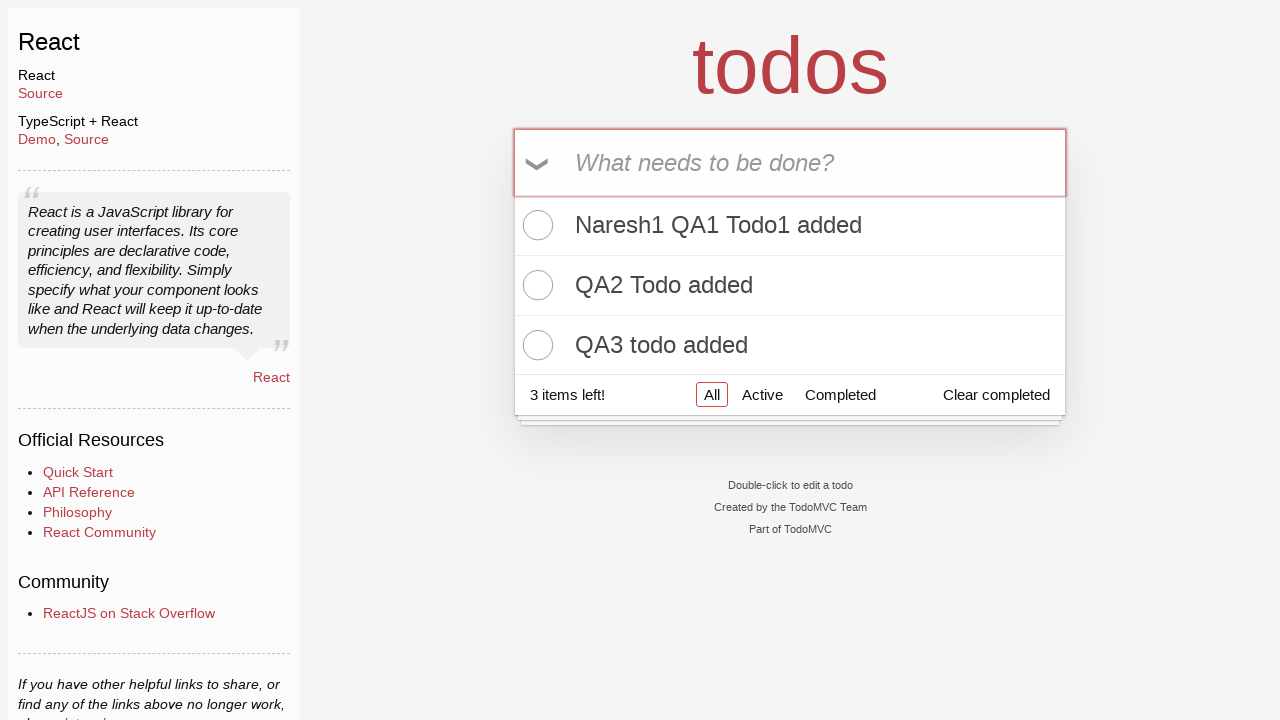

Verified all three todo items are visible in the list
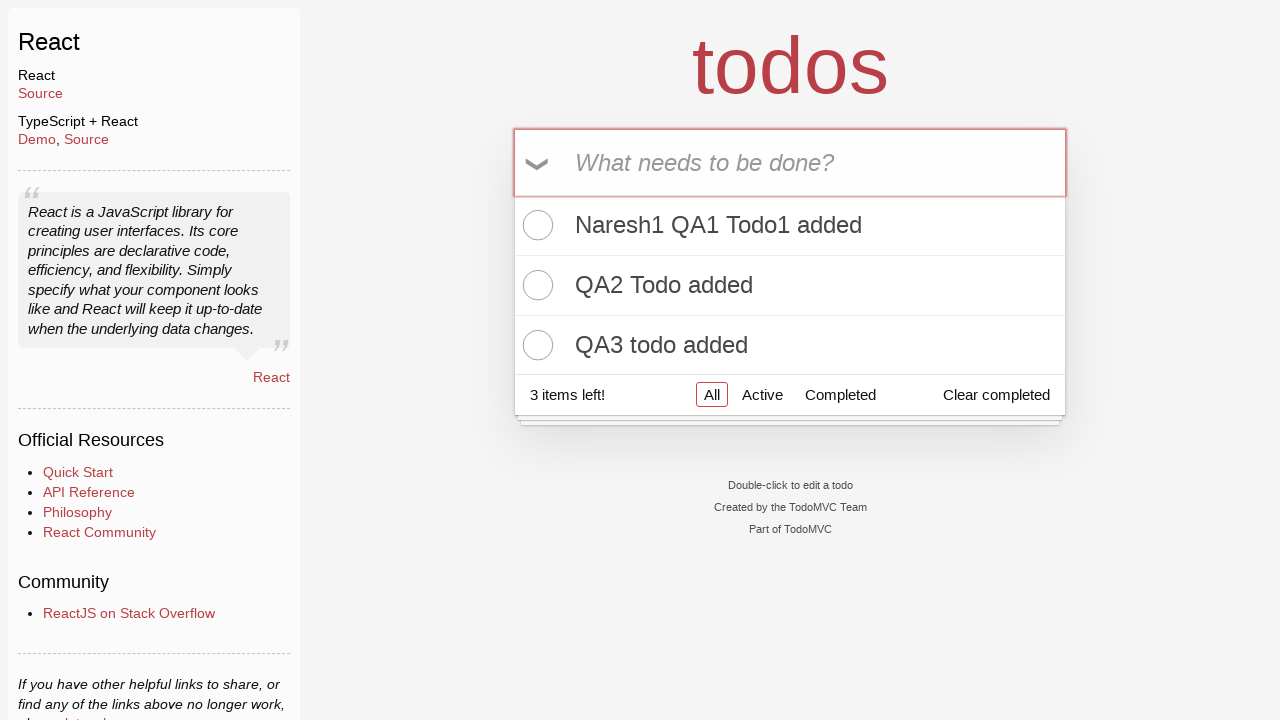

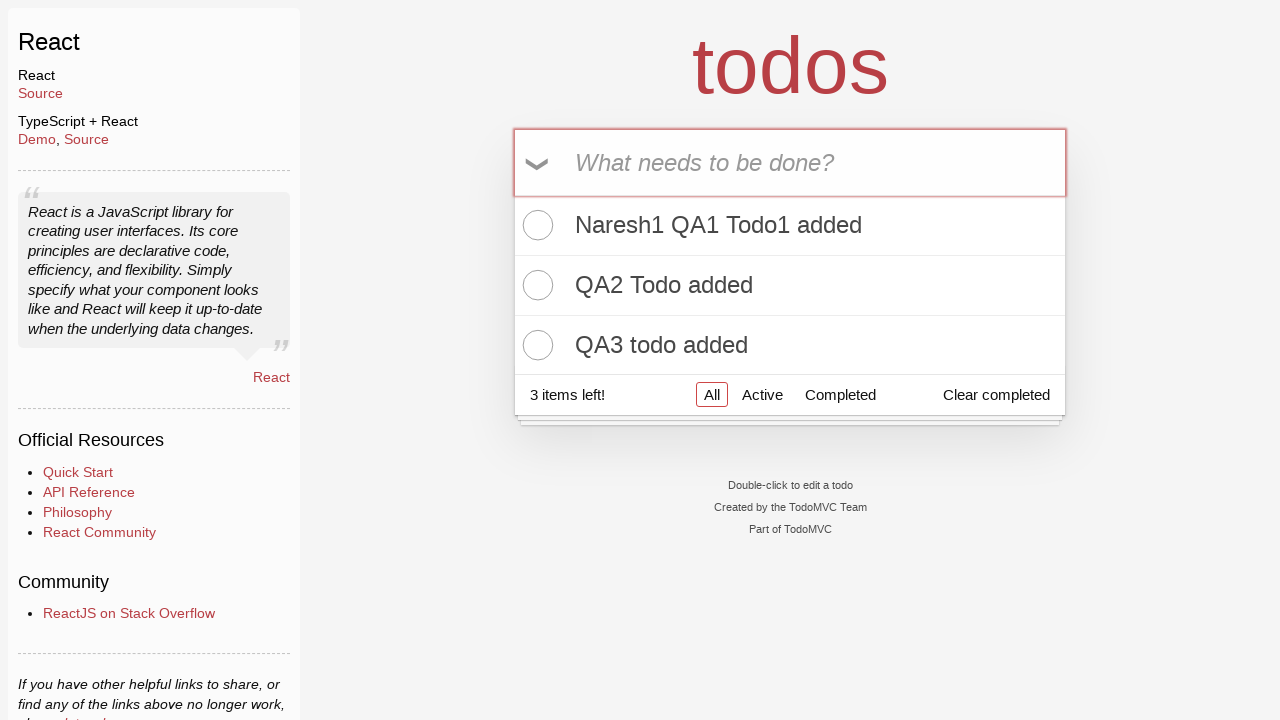